Tests a registration form by filling in three required fields and submitting the form, then verifies successful registration message

Starting URL: http://suninjuly.github.io/registration1.html

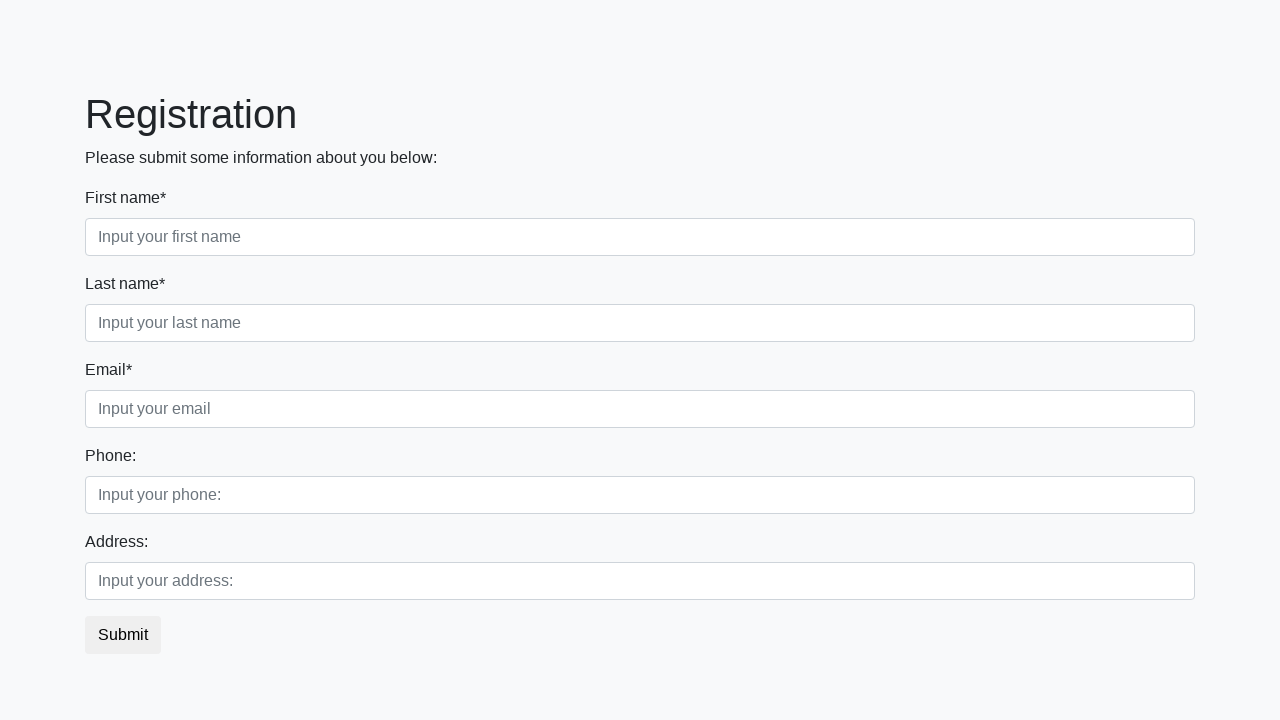

Filled first required field with 'Test' on body > div > form > div.first_block > div.form-group.first_class > input
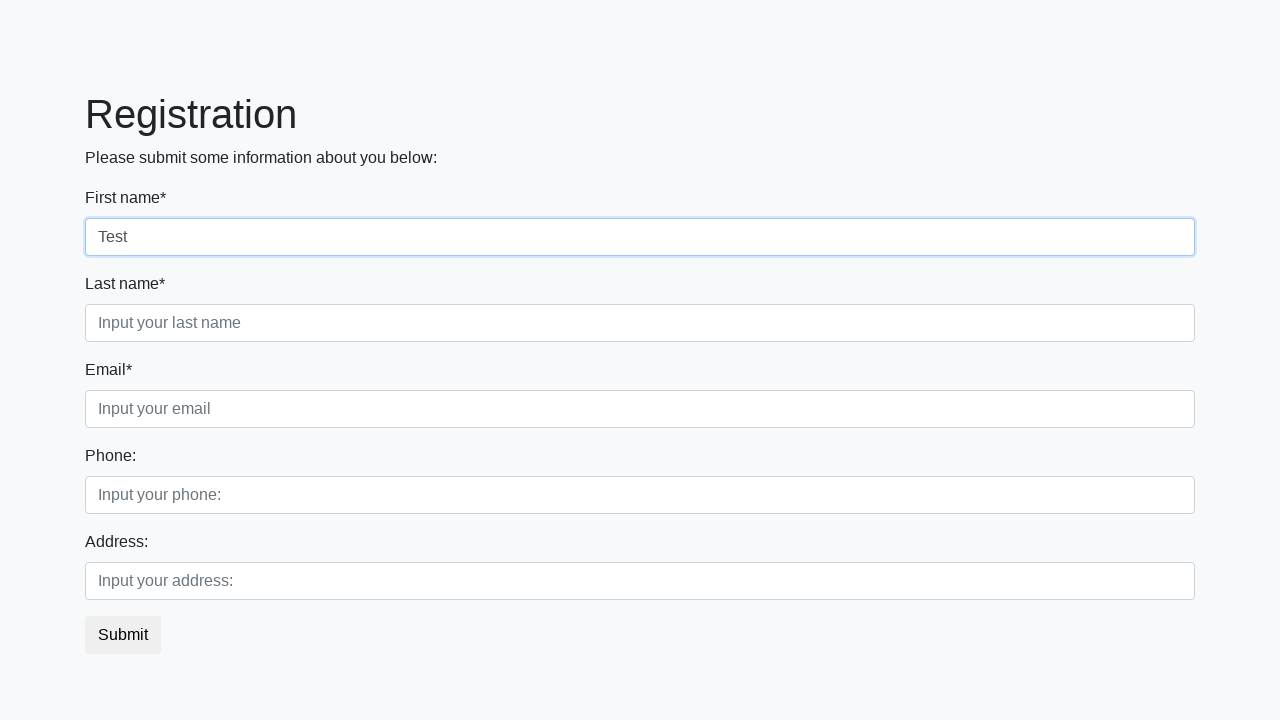

Filled second required field with 'Test' on body > div > form > div.first_block > div.form-group.second_class > input
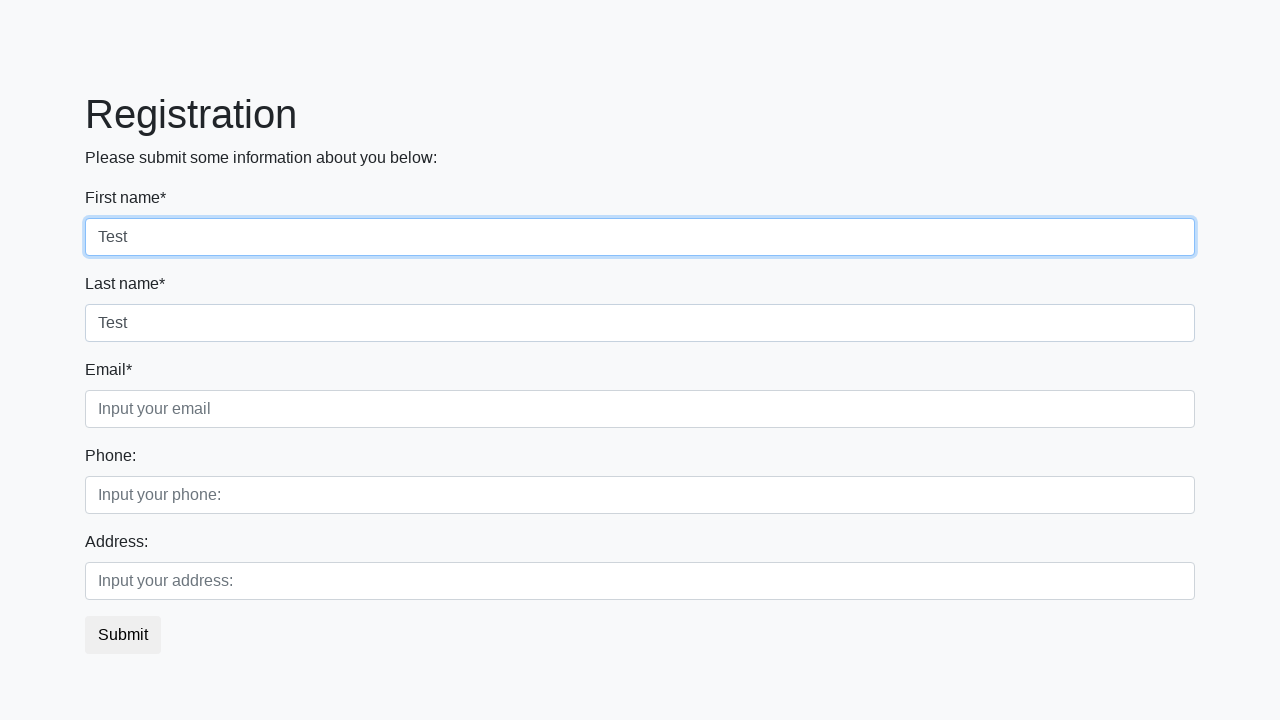

Filled third required field with 'Test' on body > div > form > div.first_block > div.form-group.third_class > input
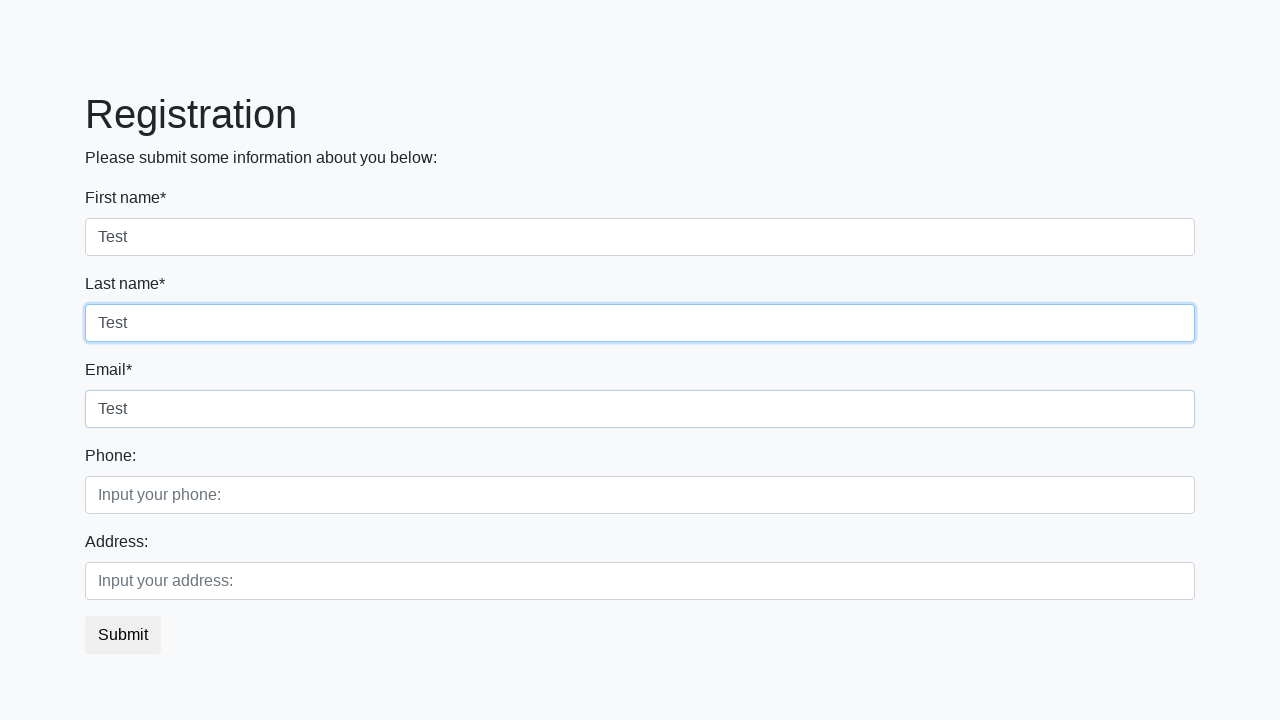

Clicked submit button to register at (123, 635) on button.btn
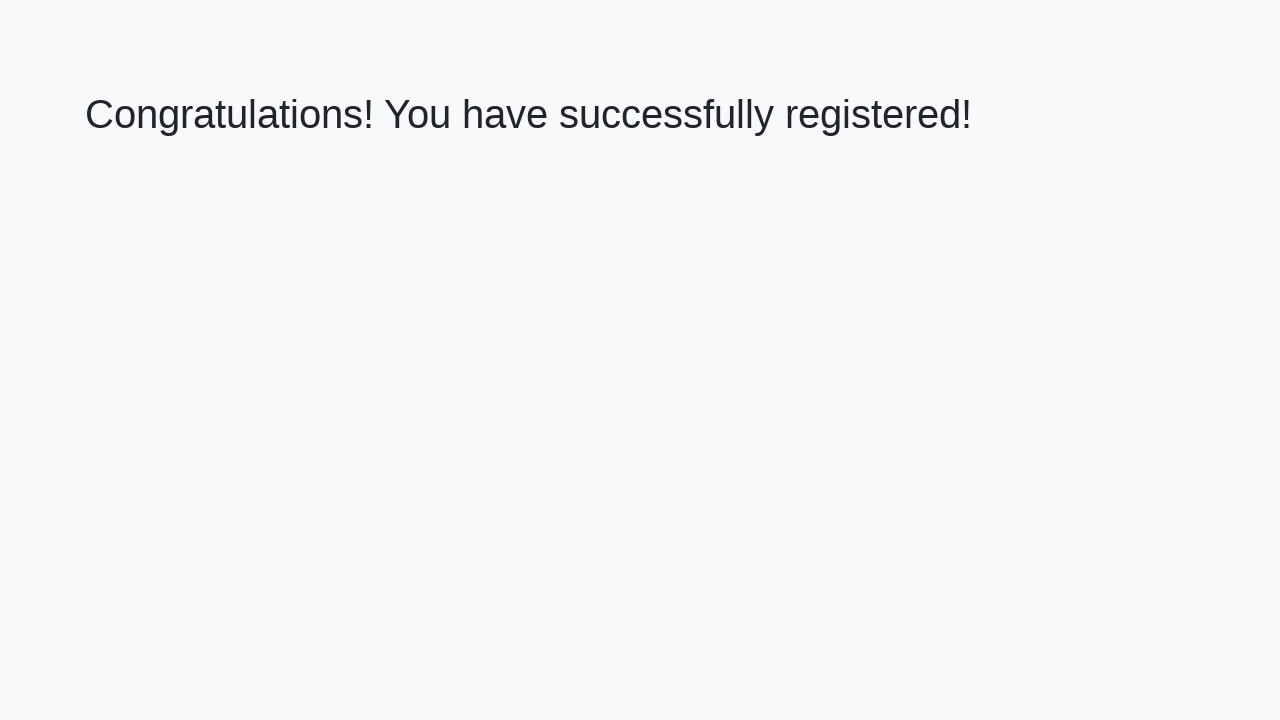

Success message loaded on page
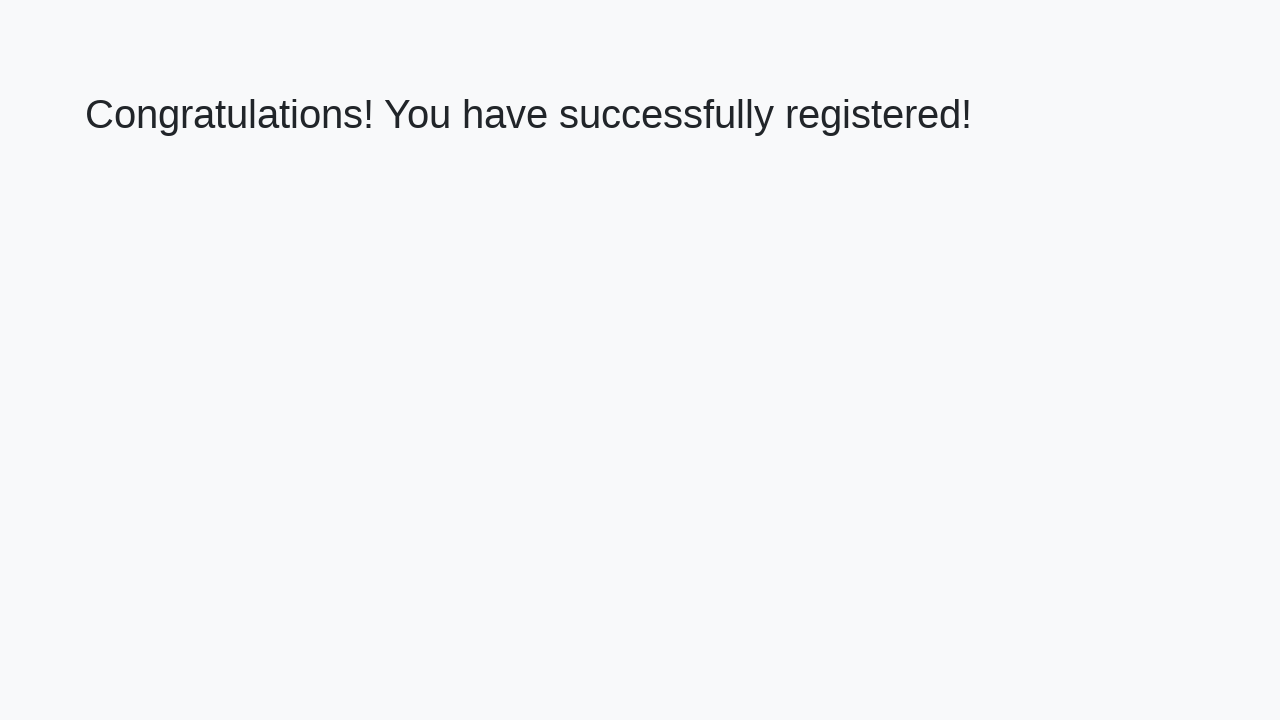

Retrieved welcome message text
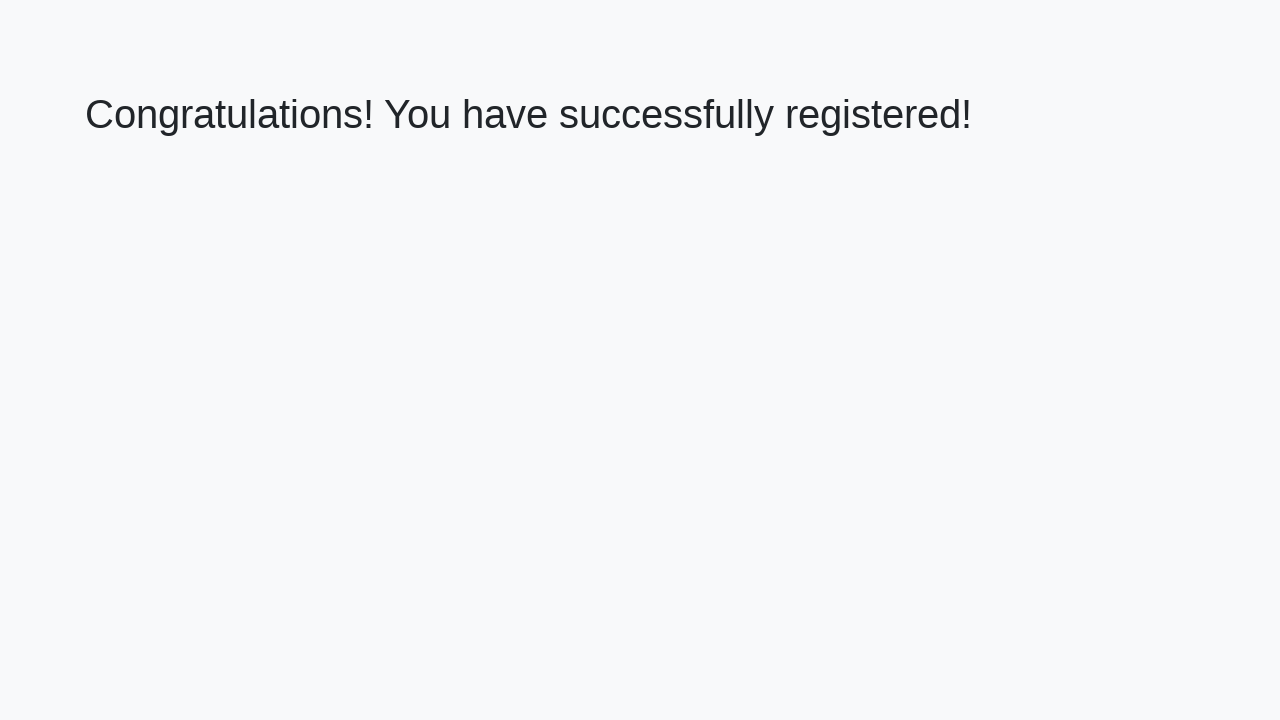

Verified successful registration message
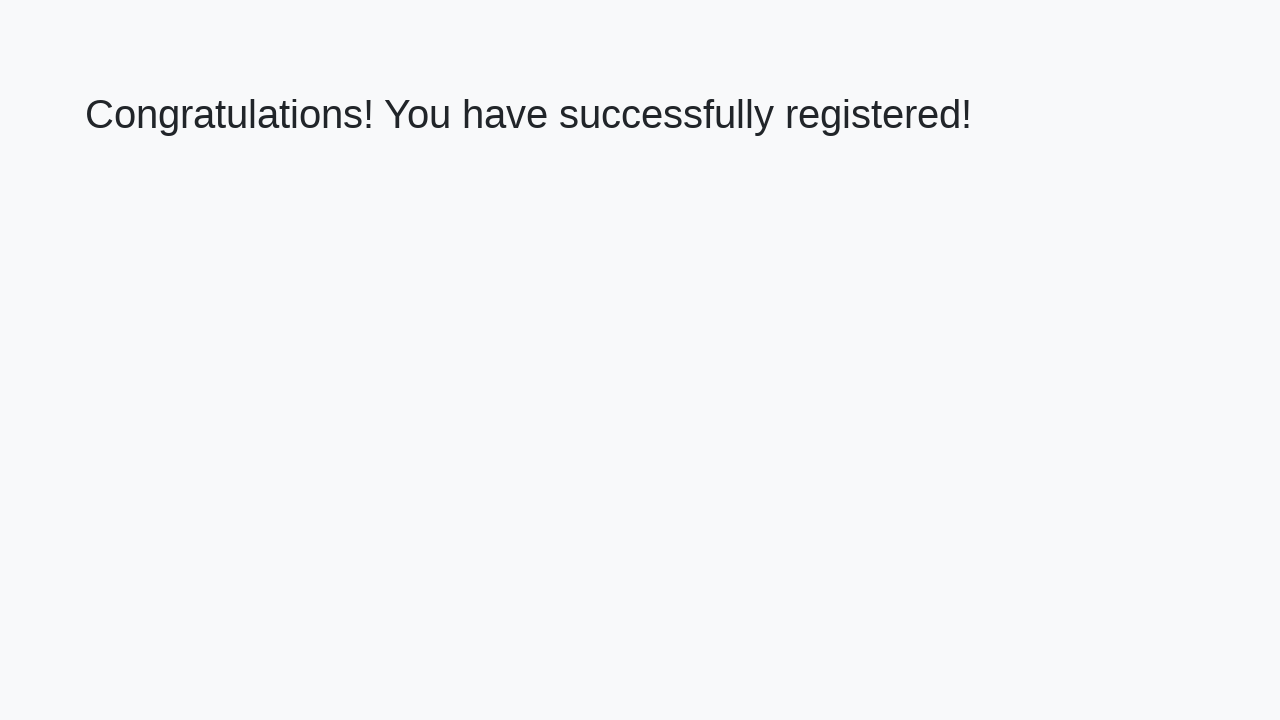

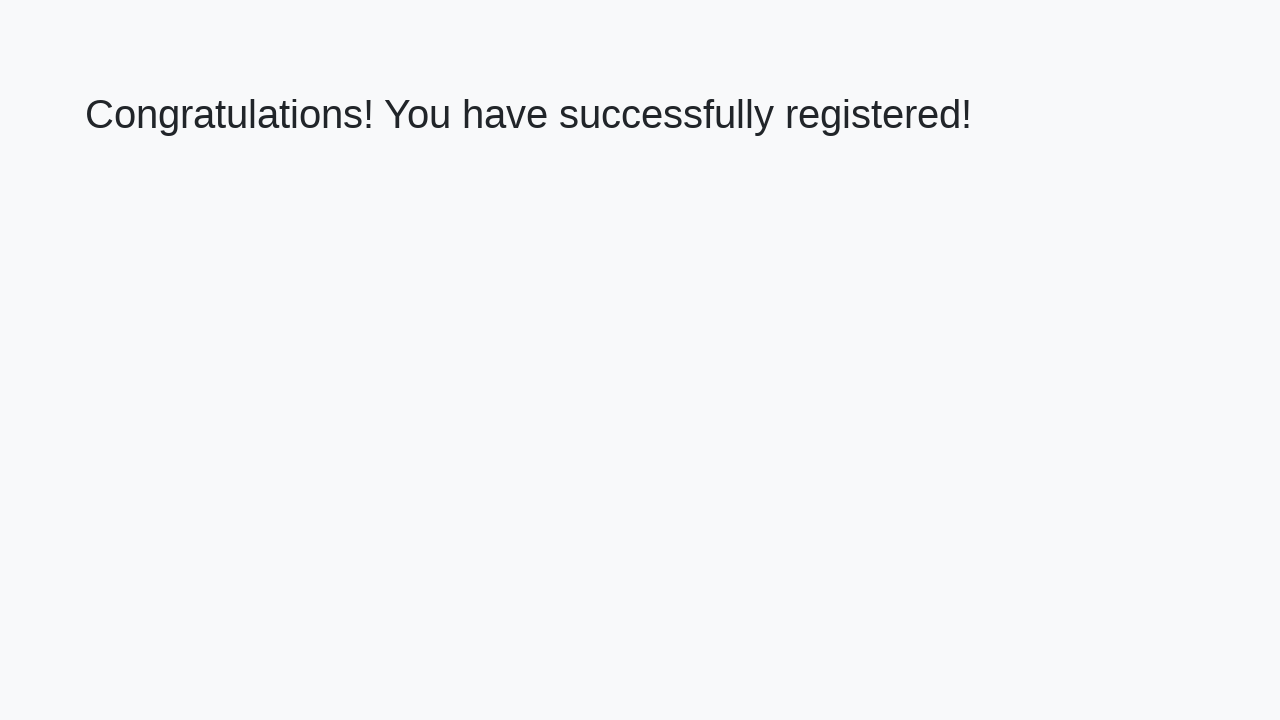